Tests form submission and shopping functionality on Angular practice page by filling form fields, submitting, and adding items to cart

Starting URL: https://rahulshettyacademy.com/angularpractice/

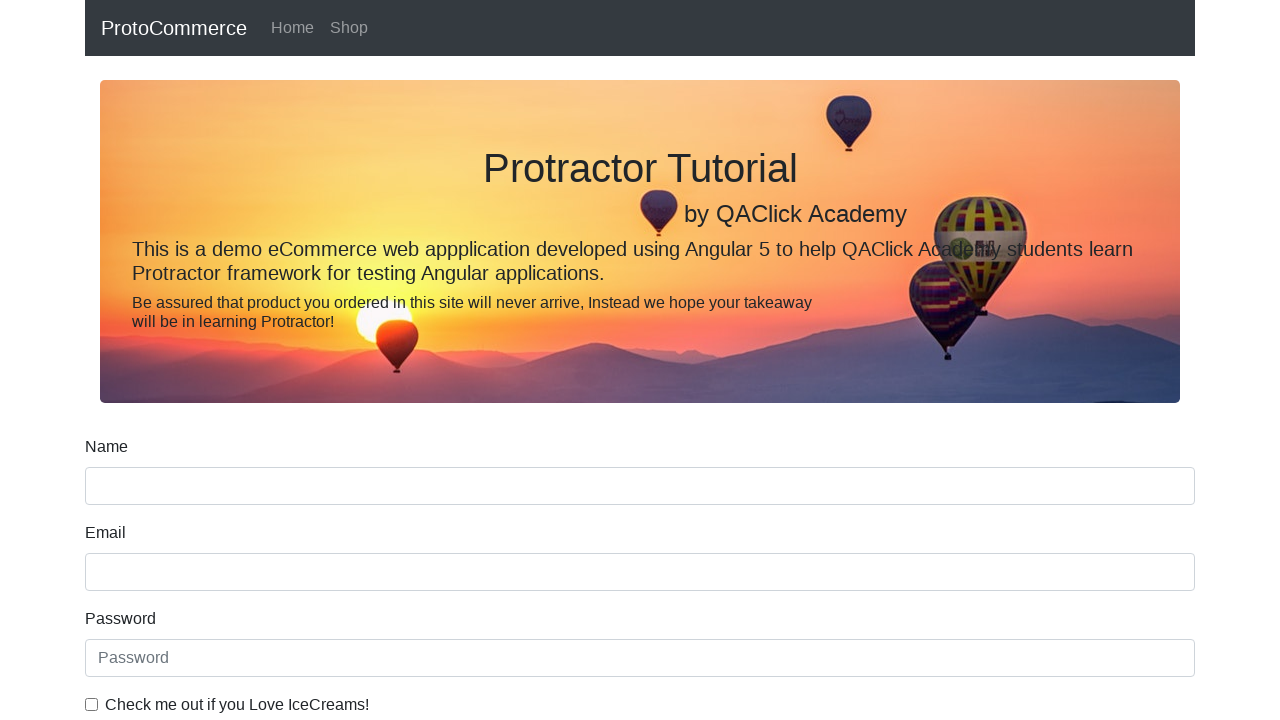

Checked 'Love IceCreams' checkbox at (92, 704) on internal:label="Check me out if you Love IceCreams"i
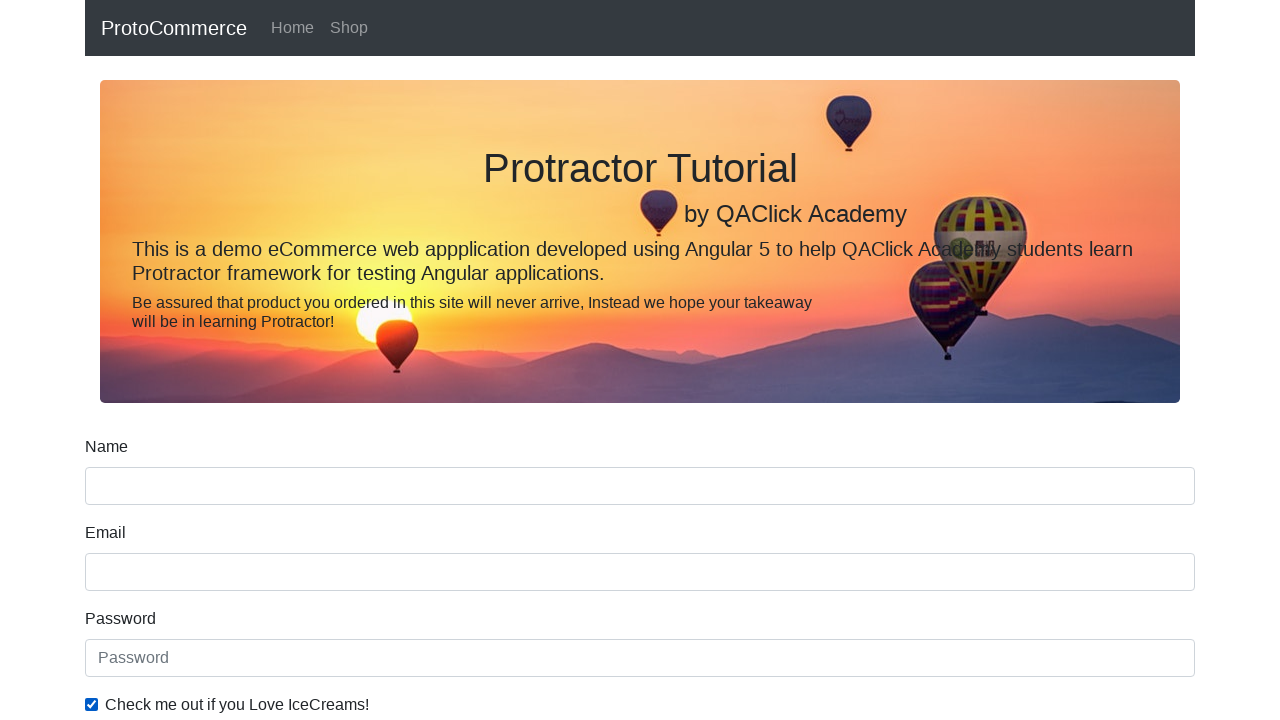

Checked 'Employed' radio button at (326, 360) on internal:label="Employed"i
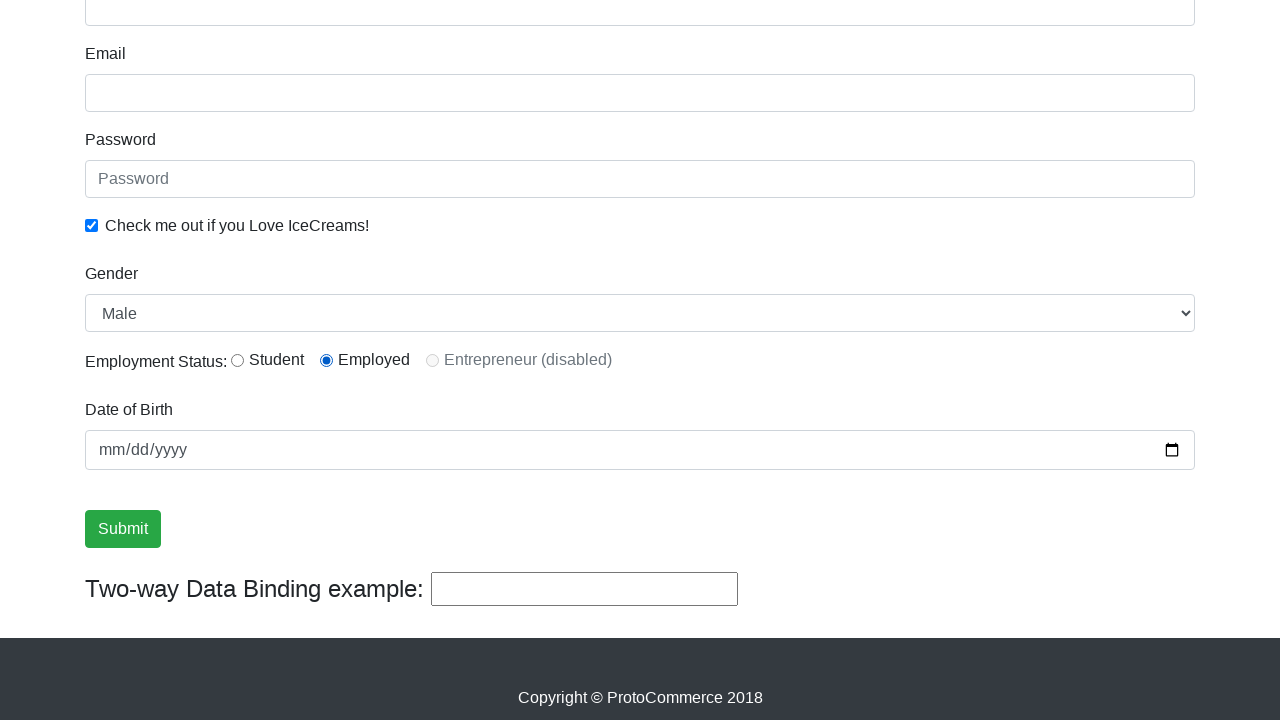

Selected 'Female' from gender dropdown on internal:label="Gender"i
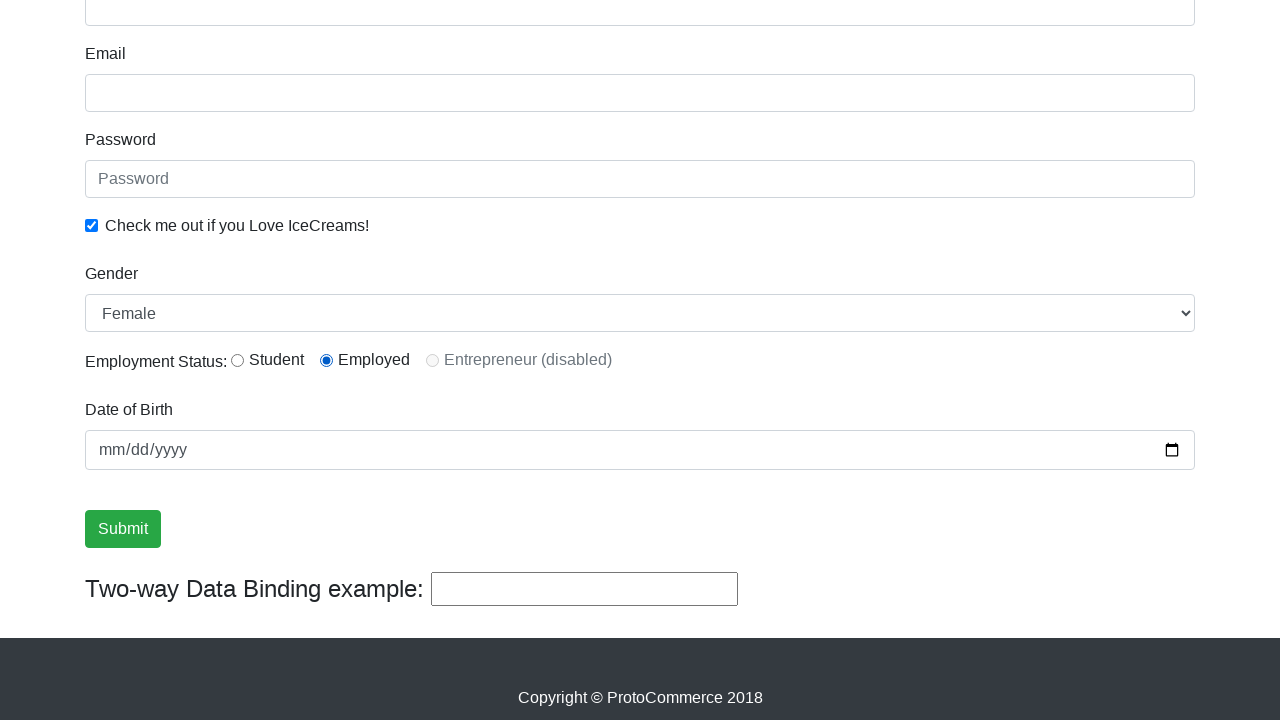

Filled password field with '12345678' on internal:attr=[placeholder="Password"i]
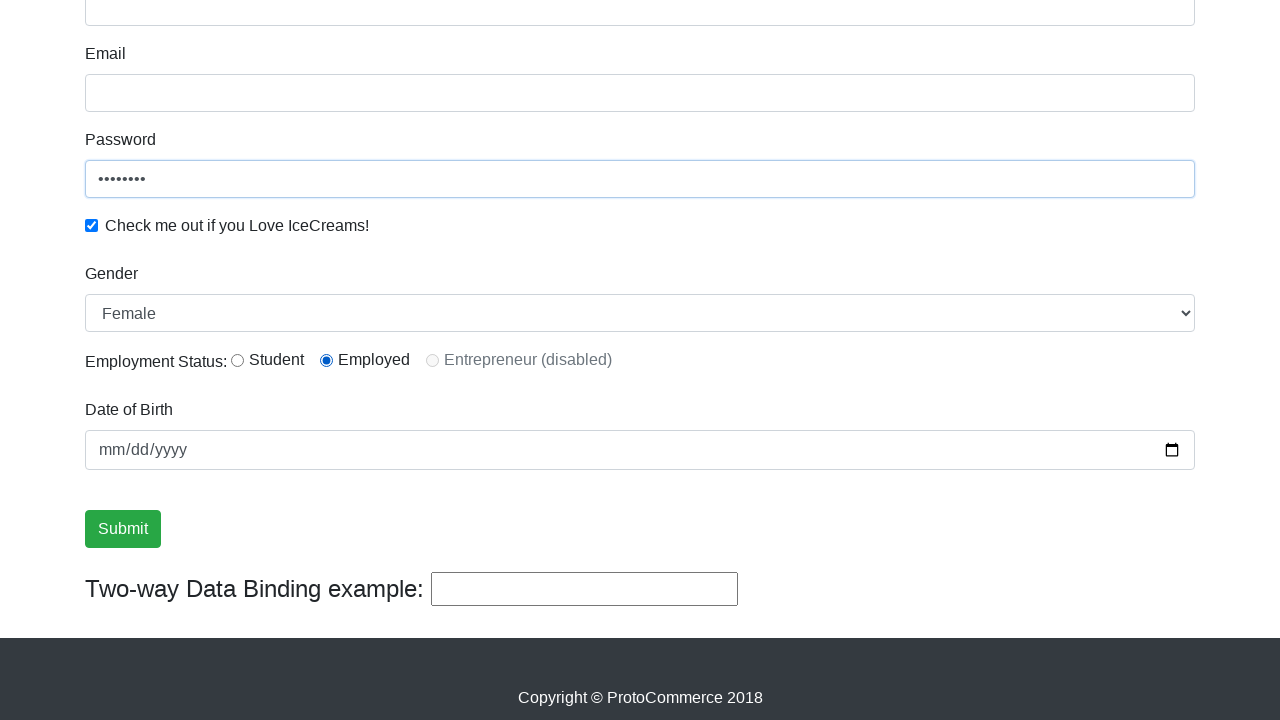

Clicked Submit button to submit form at (123, 529) on internal:role=button[name="Submit"i]
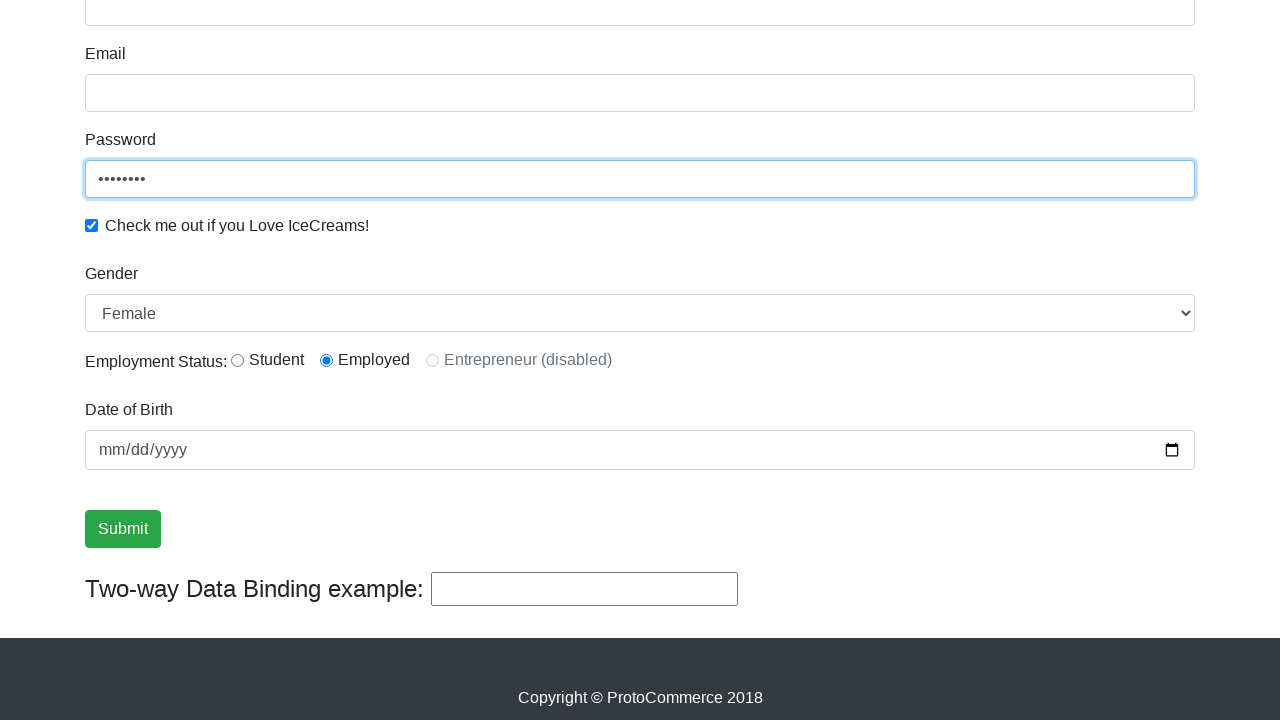

Navigated to Shop page at (349, 28) on internal:role=link[name="Shop"i]
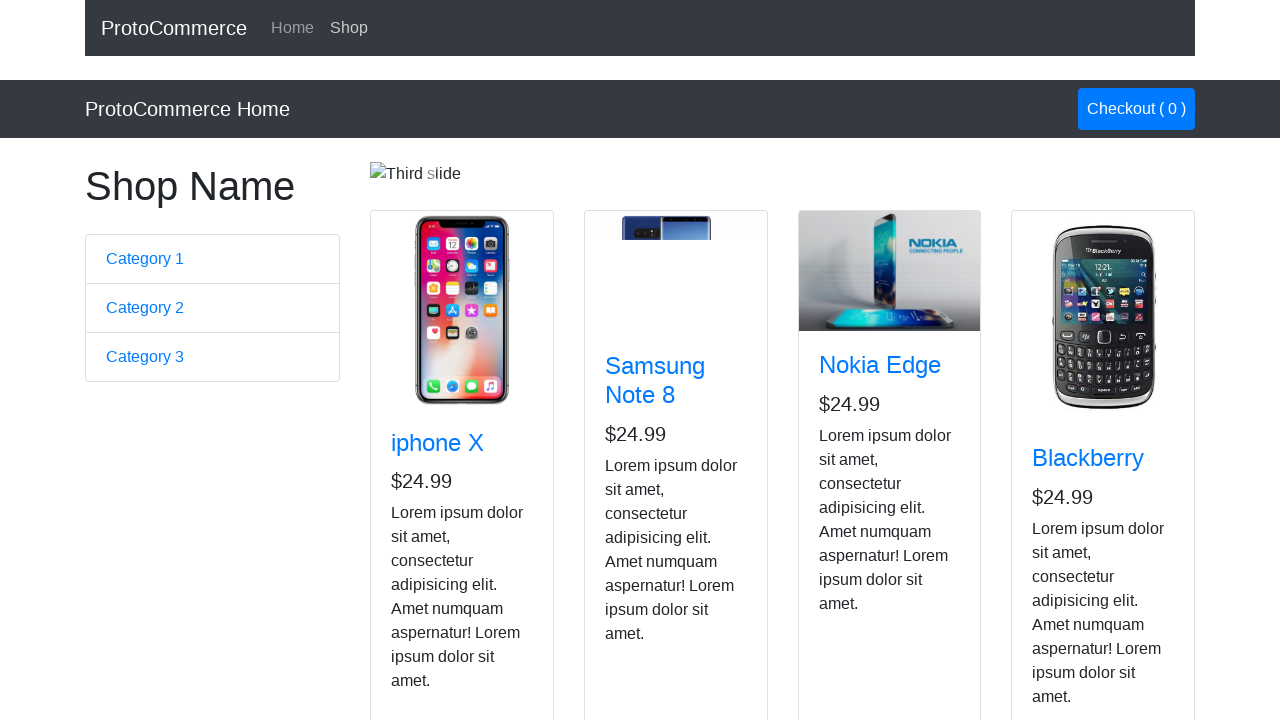

Added 'Nokia Edge' product to cart at (854, 528) on app-card >> internal:has-text="Nokia Edge"i >> internal:role=button
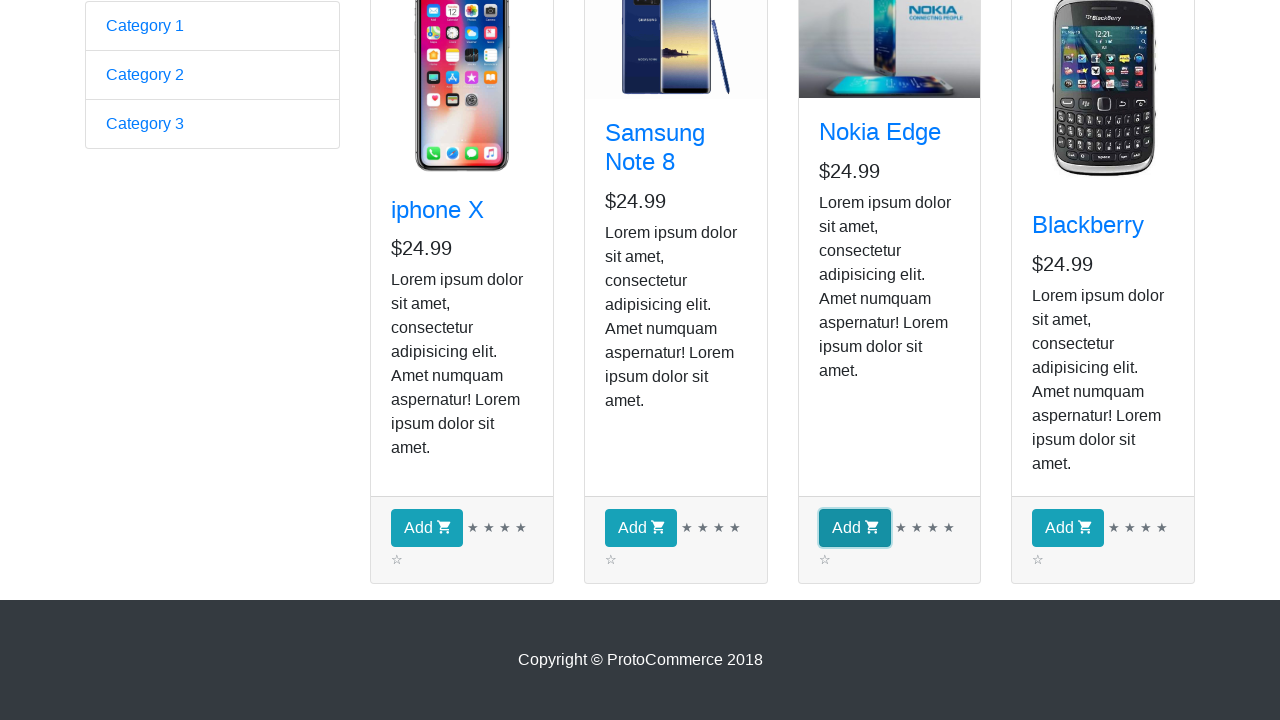

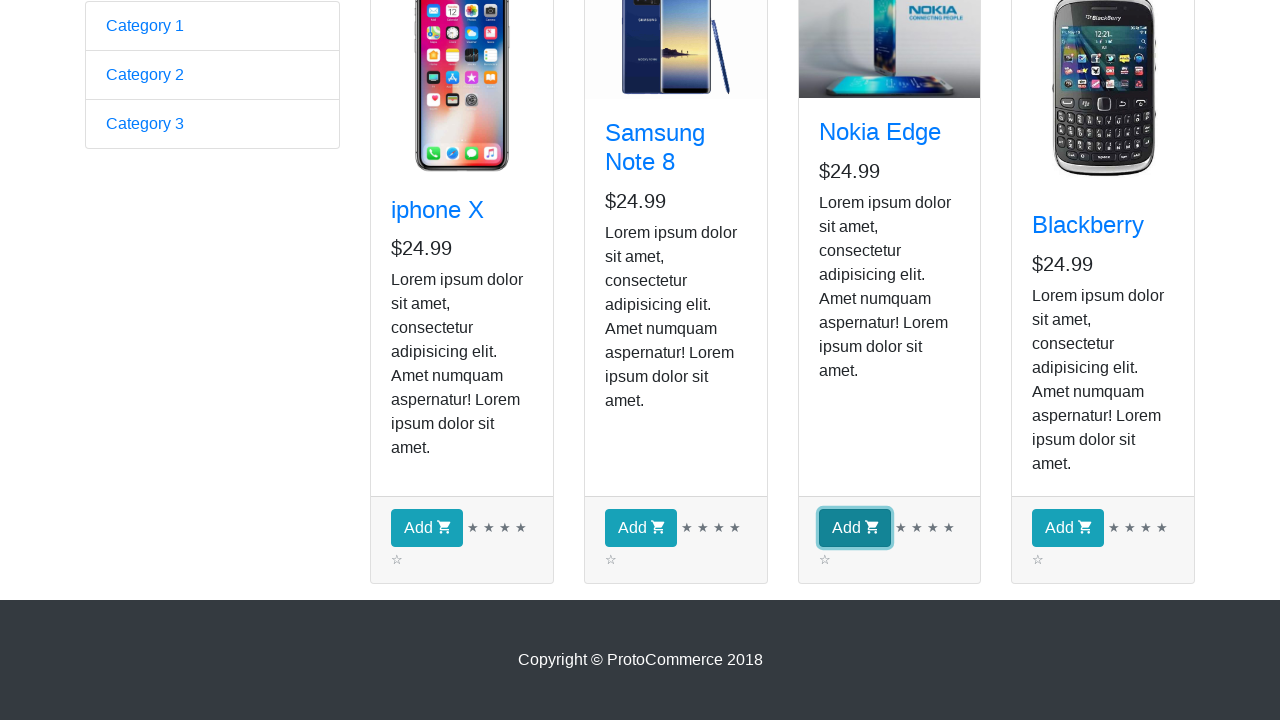